Tests the sample app login functionality by filling username and password fields and verifying the welcome message appears.

Starting URL: http://uitestingplayground.com/home

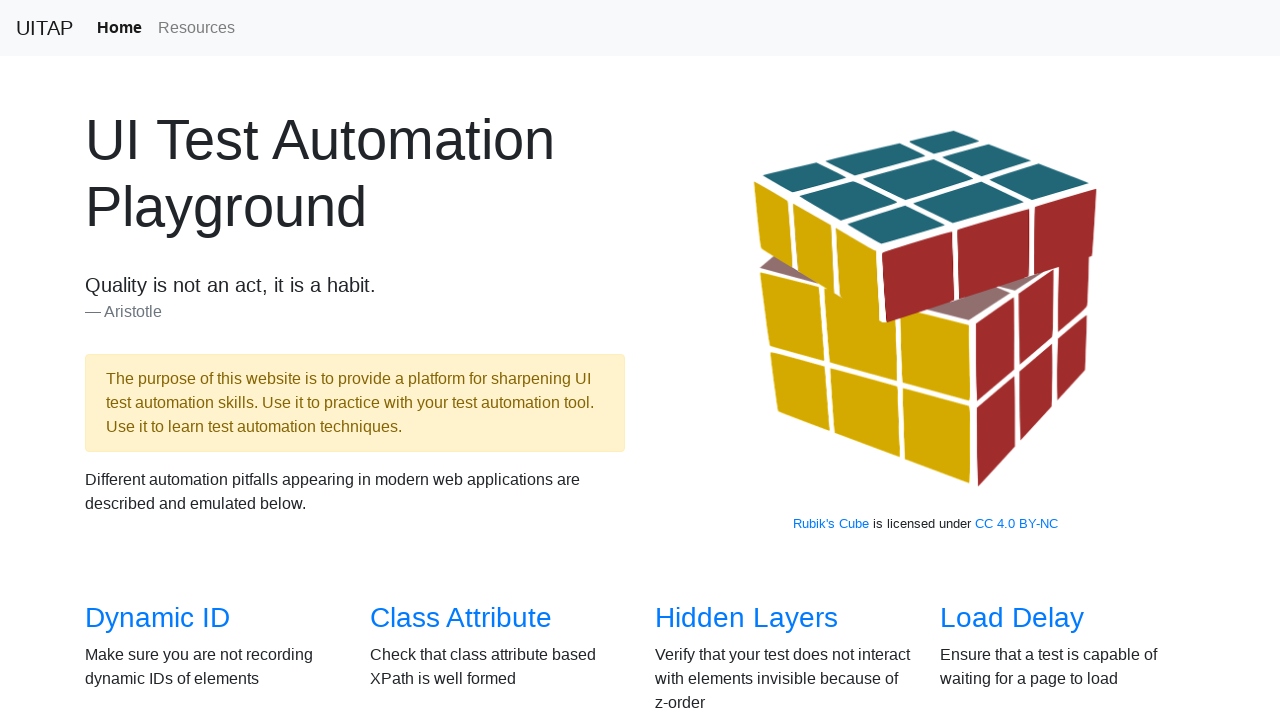

Clicked on Sample App link at (446, 360) on xpath=//a[contains(@href,"/sampleapp")]
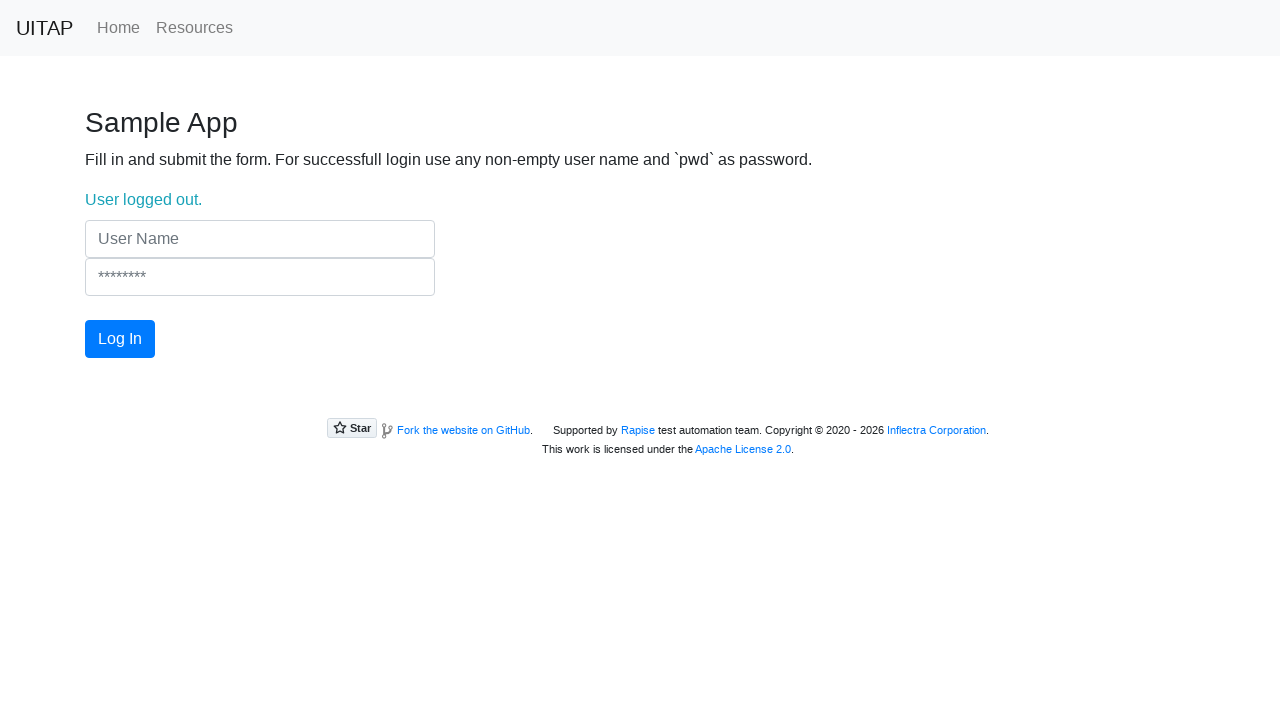

Filled username field with 'Marilyn Manson' on input[name="UserName"]
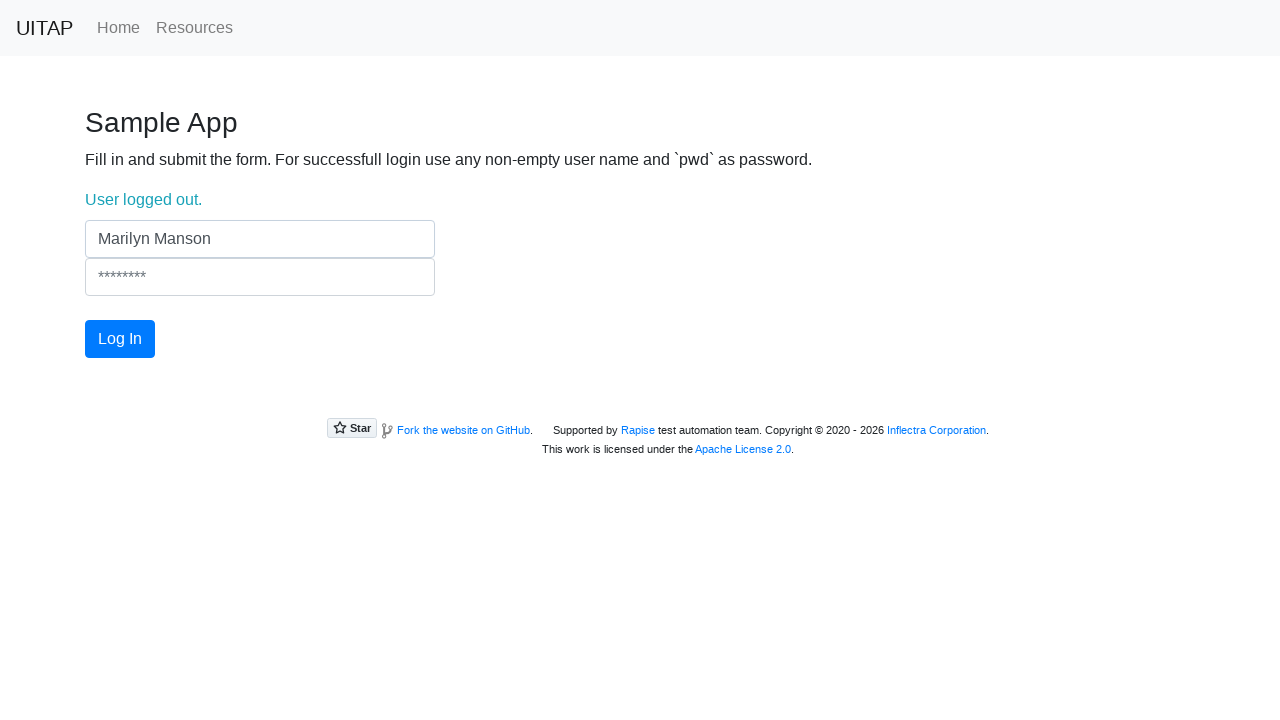

Filled password field with 'pwd' on input[name="Password"]
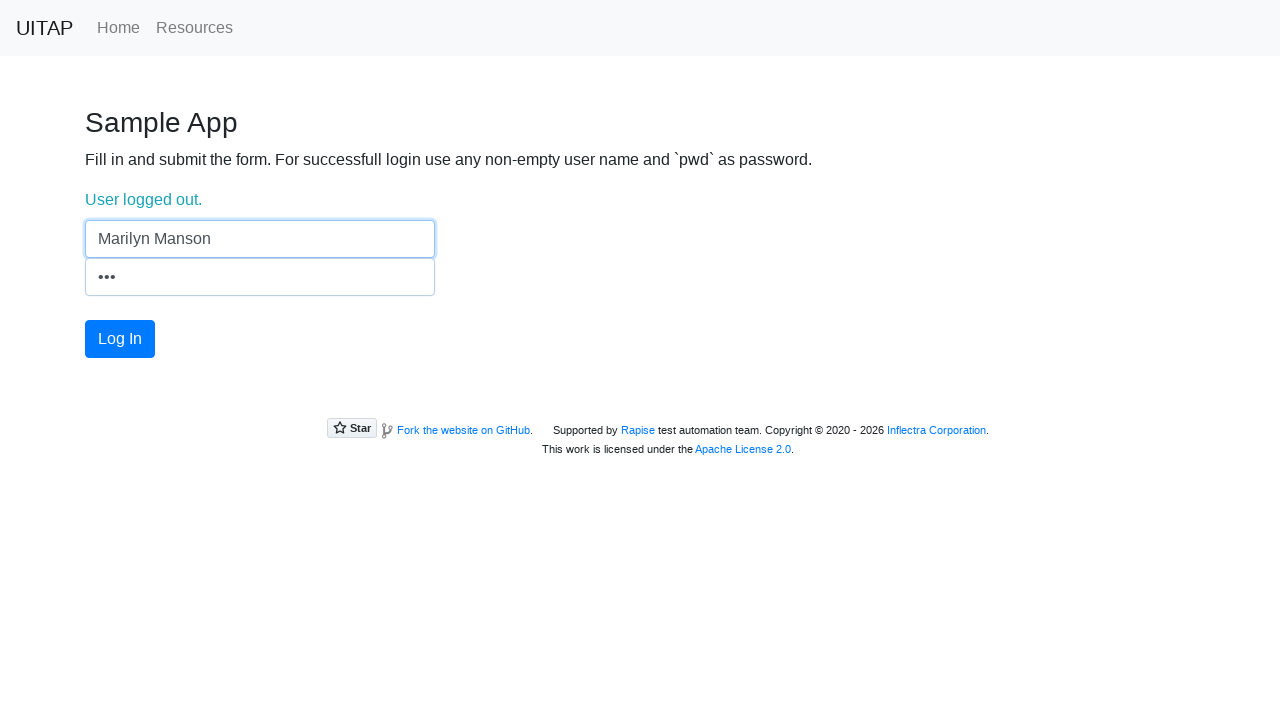

Clicked login button at (120, 339) on #login
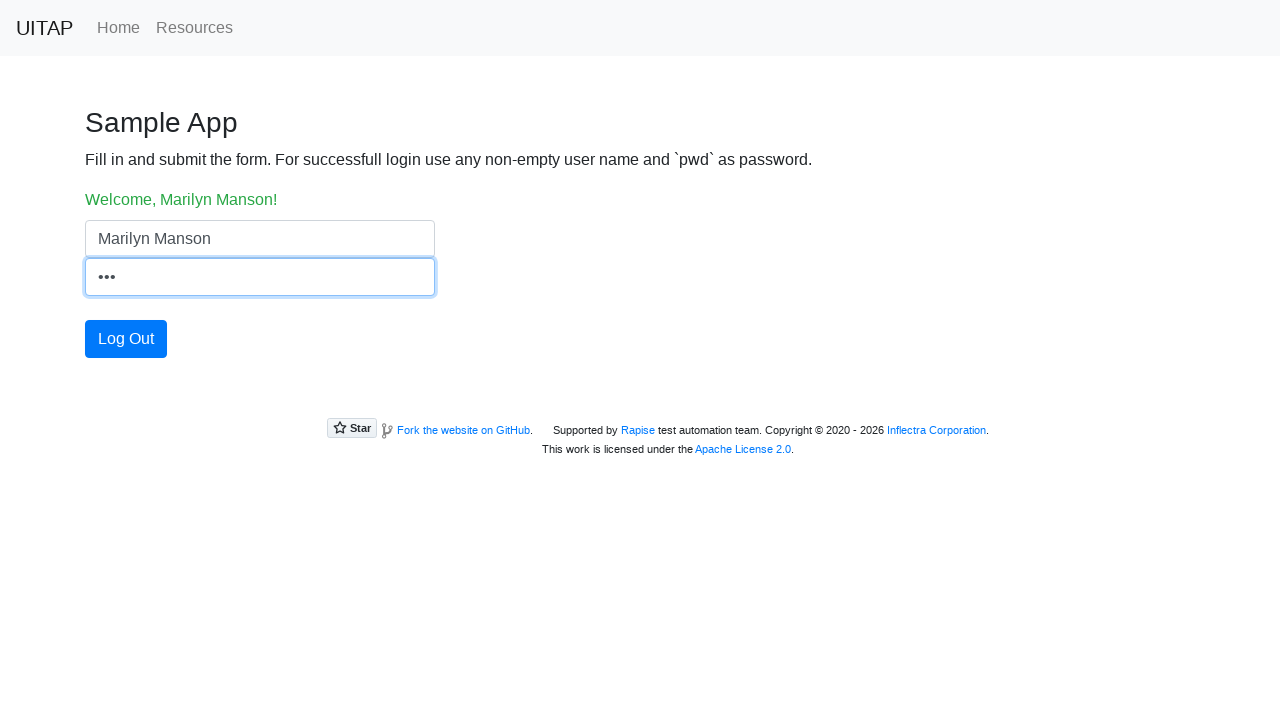

Welcome message appeared confirming successful login
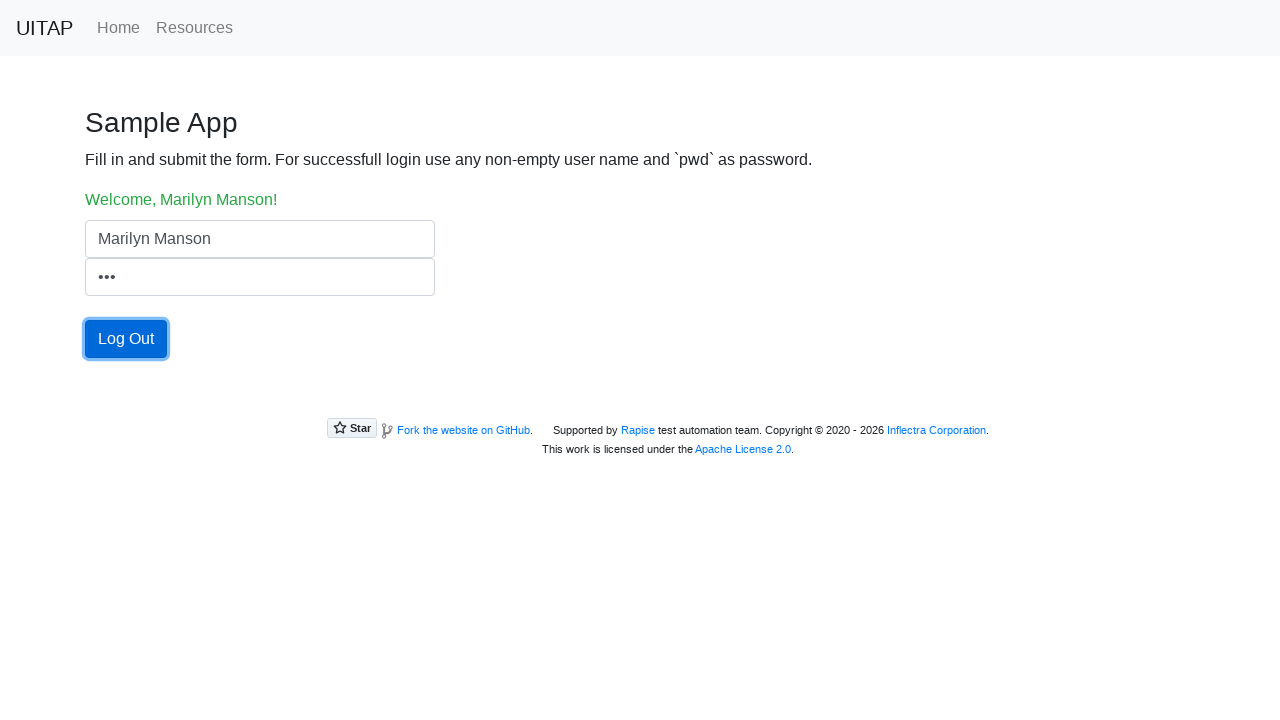

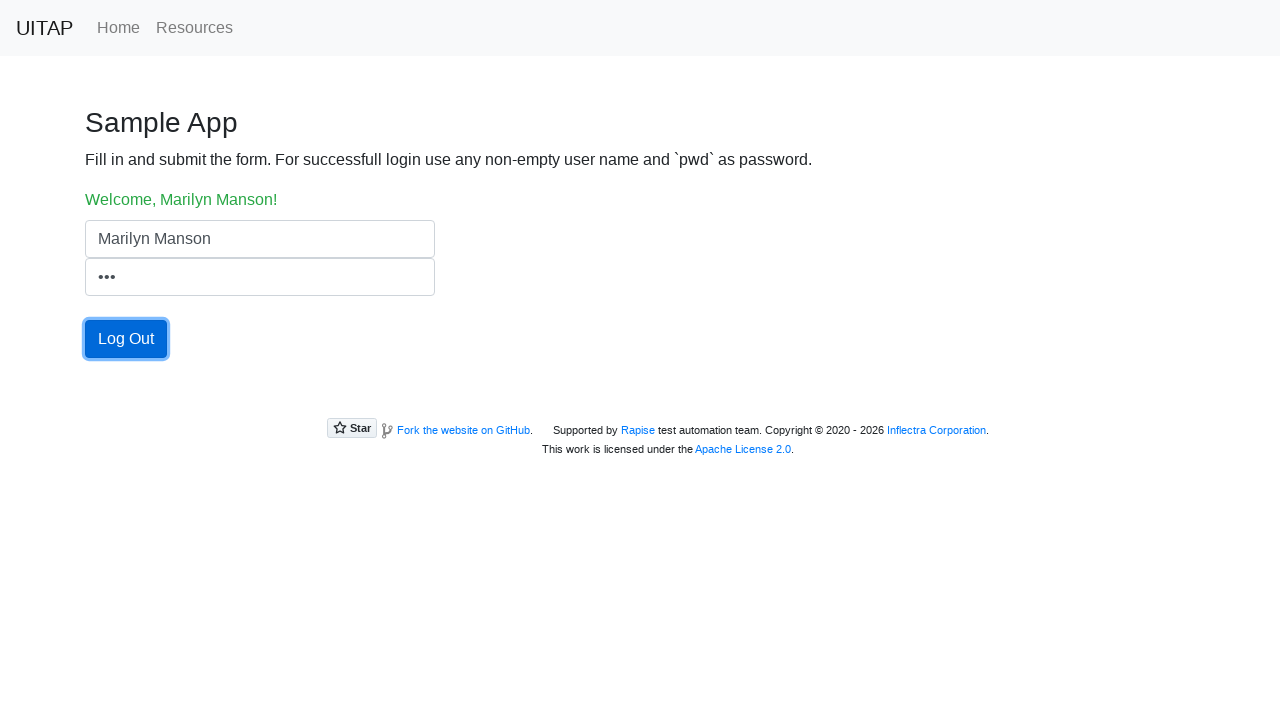